Tests JavaScript-based scrolling functionality on the Selenium website by scrolling to the "Selenium Level Sponsors" section and attempting to interact with it

Starting URL: https://www.selenium.dev/

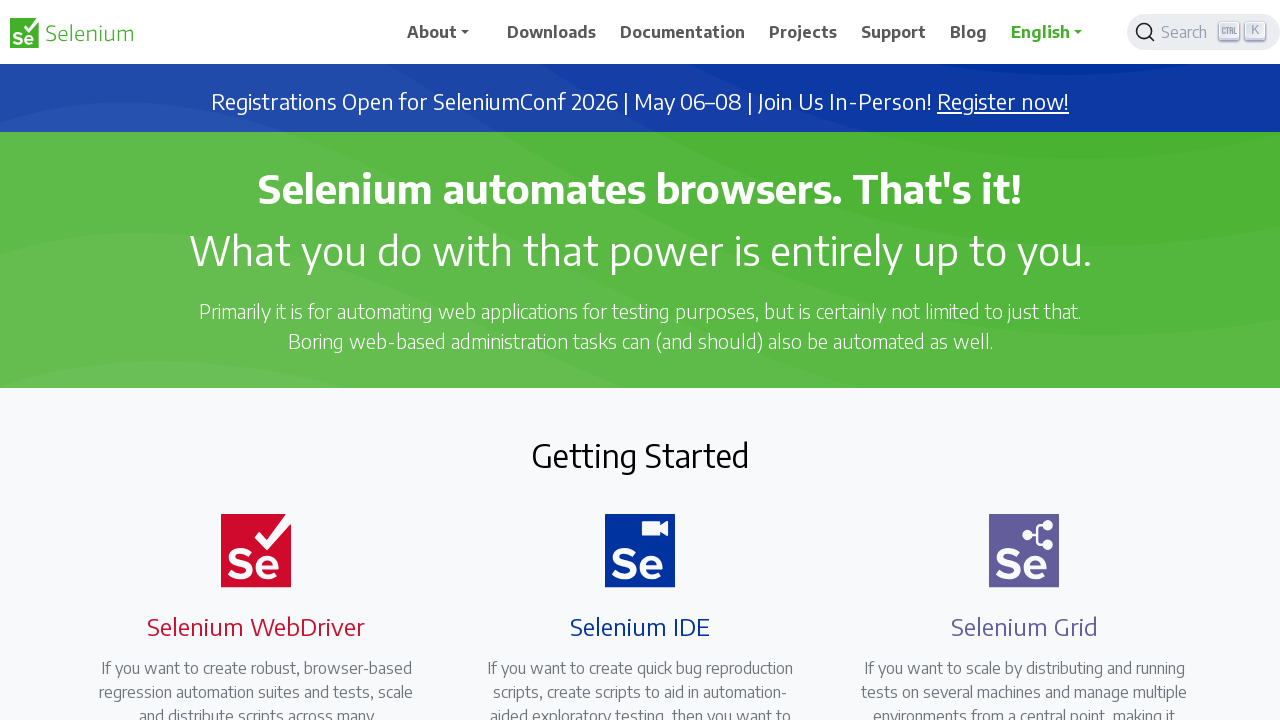

Located 'Selenium Level Sponsors' heading element
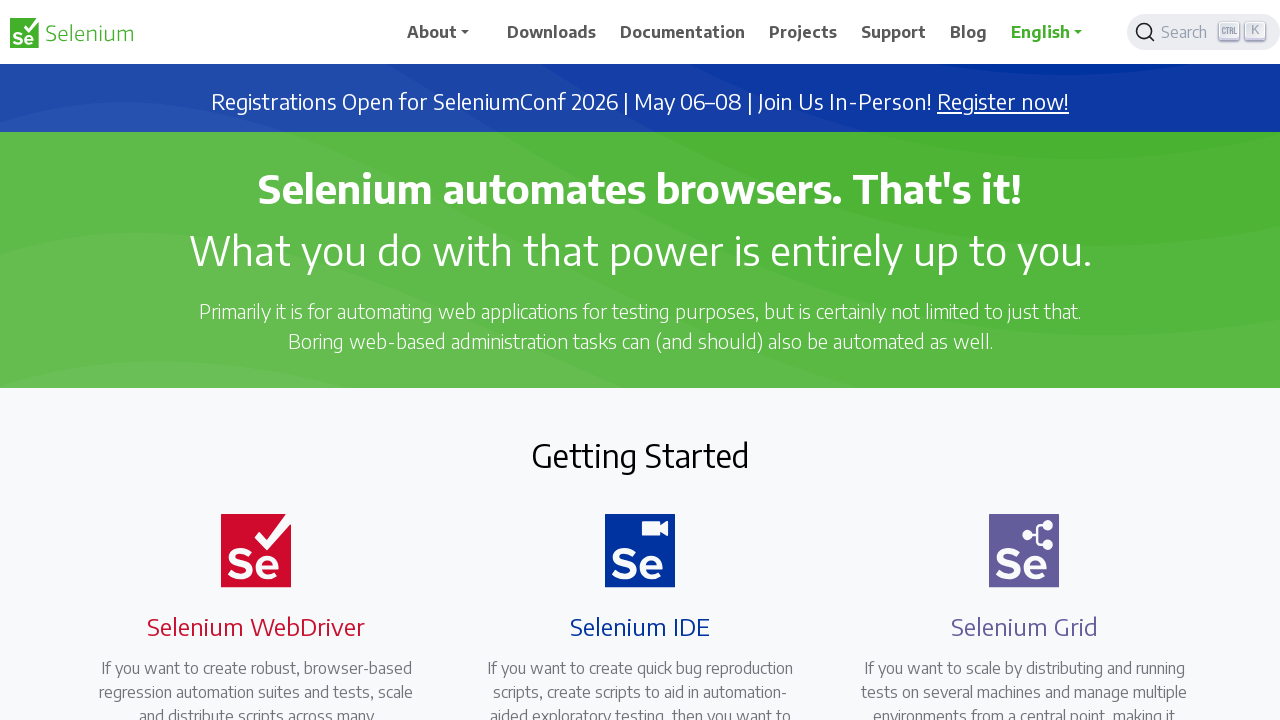

Scrolled 'Selenium Level Sponsors' heading into view
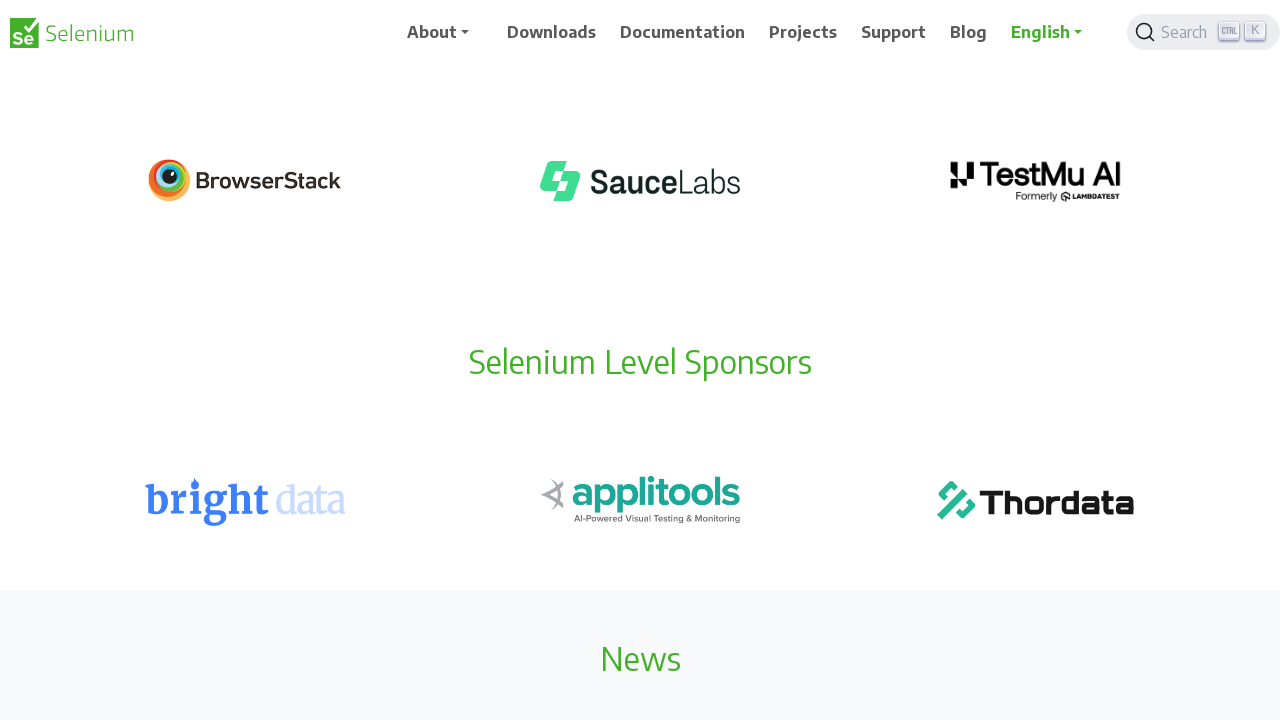

Waited 1000ms for scroll animation to complete
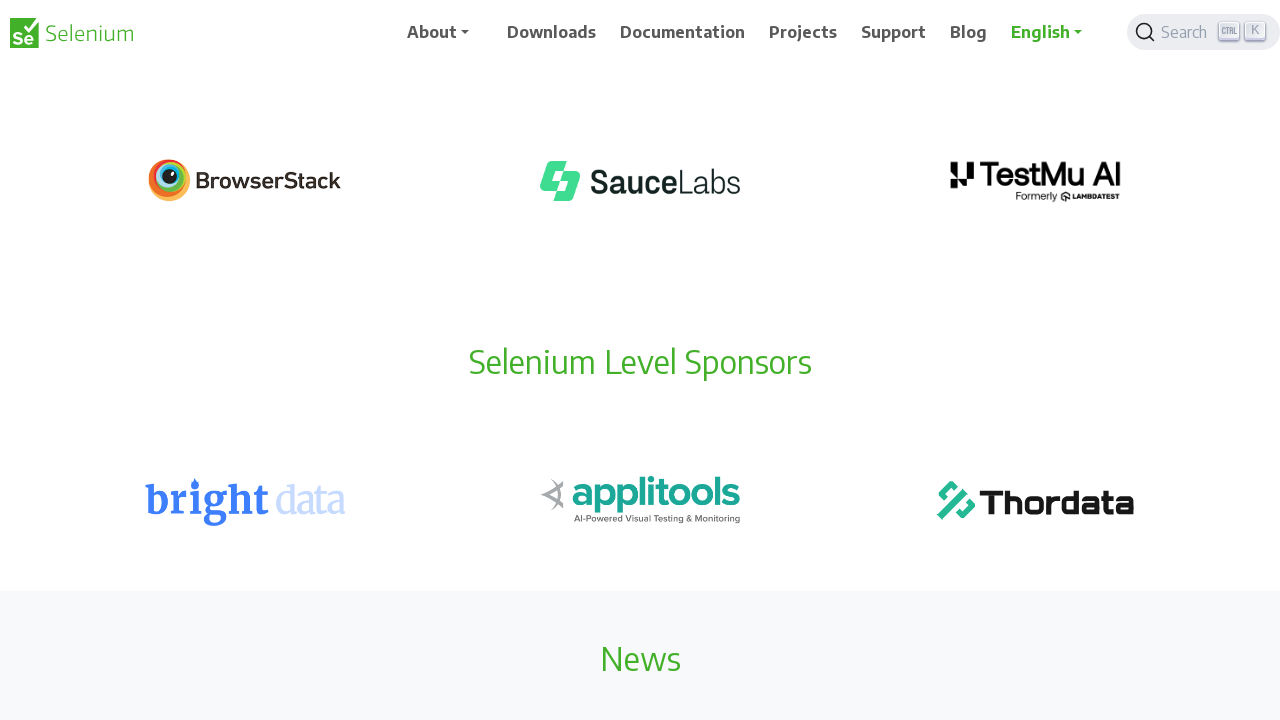

Clicked on 'Selenium Level Sponsors' heading at (640, 361) on xpath=//h2[text()='Selenium Level Sponsors']
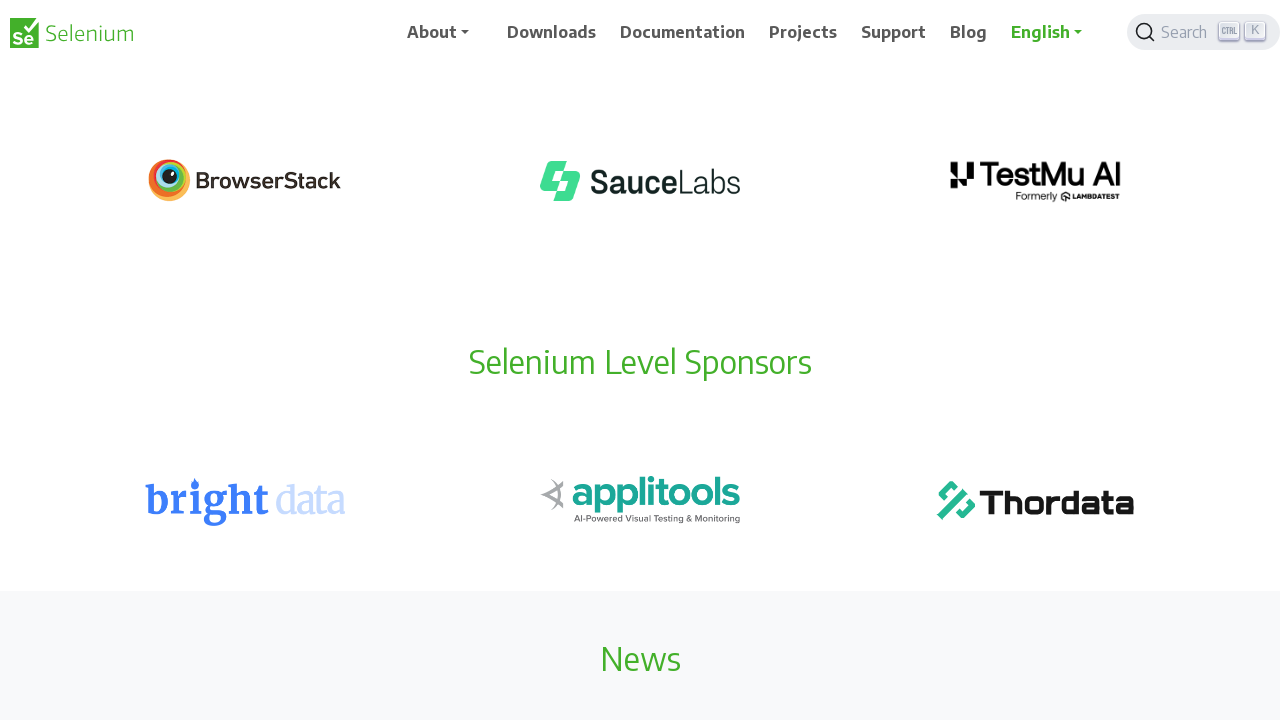

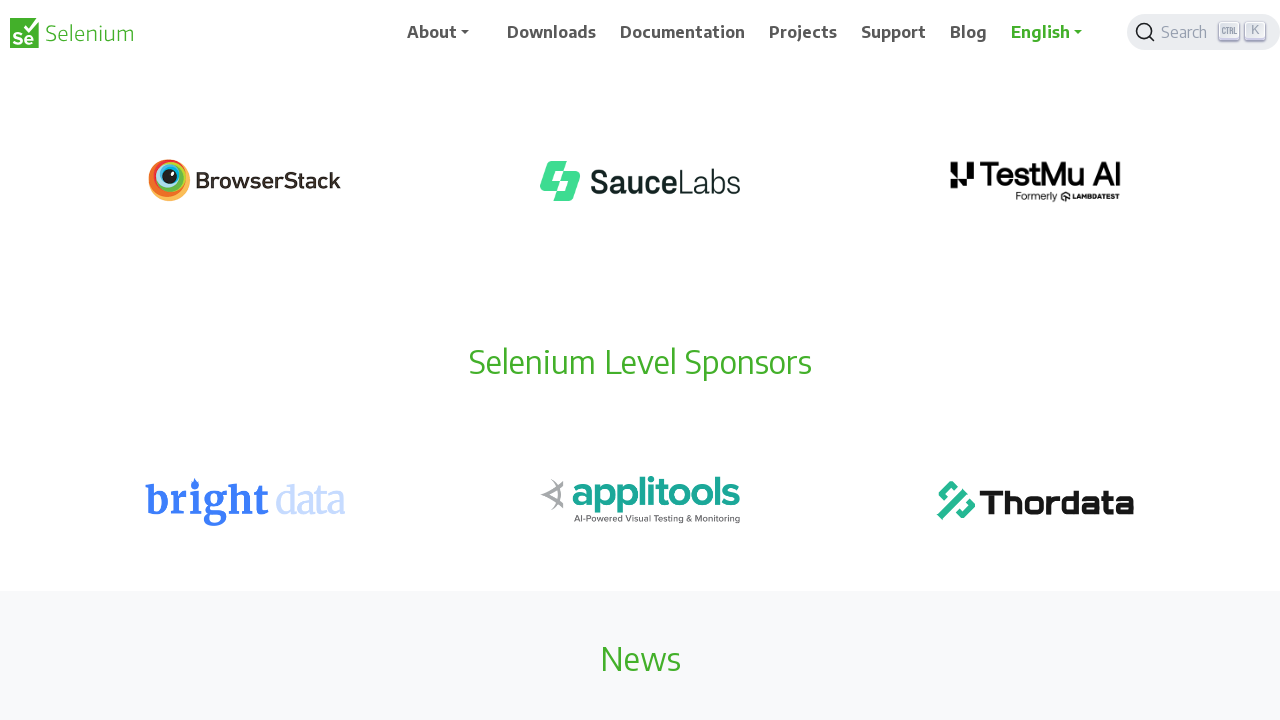